Tests dropdown selection functionality by selecting options using different methods (by text and by value) and verifying selections

Starting URL: https://rahulshettyacademy.com/AutomationPractice/

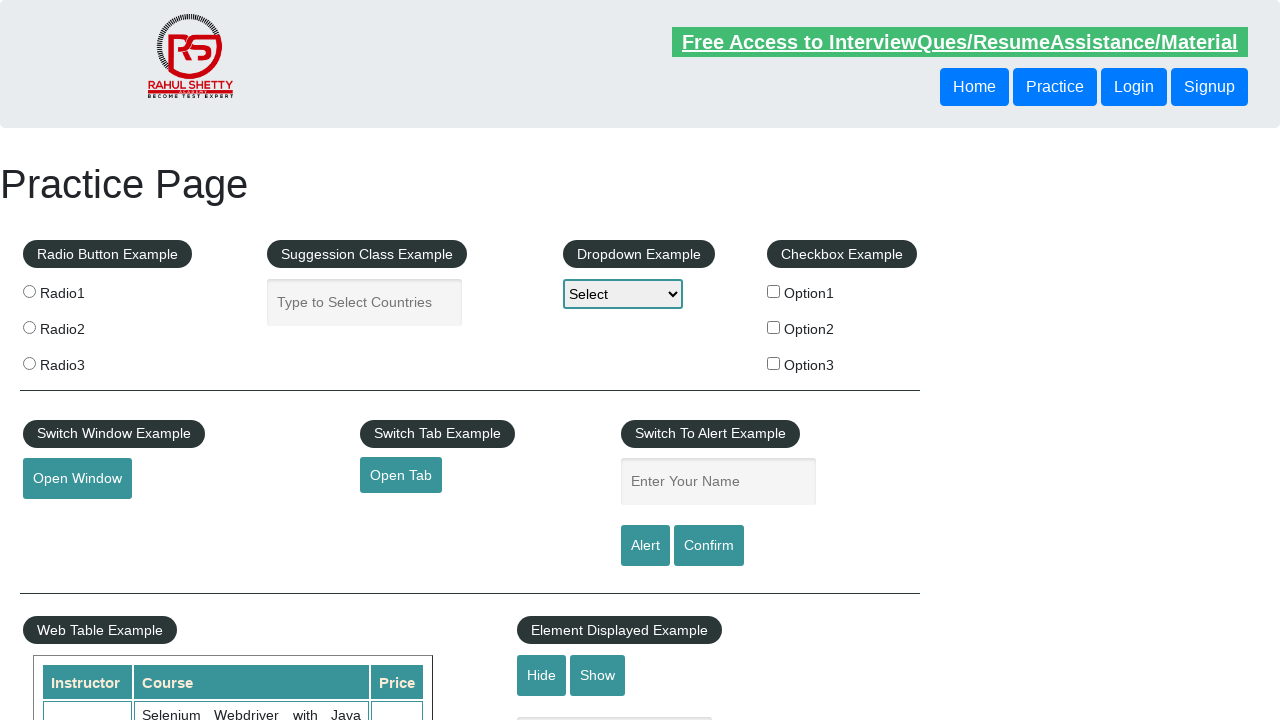

Waited for dropdown to be visible
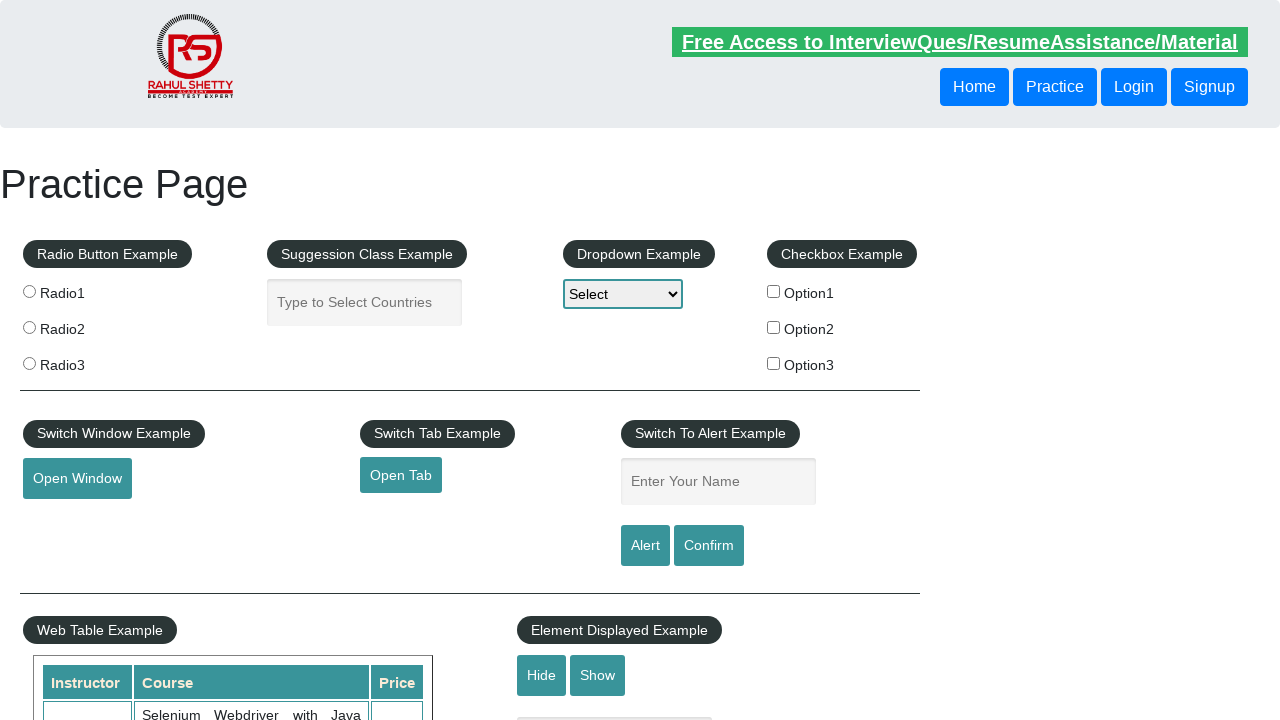

Selected 'Option2' from dropdown by visible text on #dropdown-class-example
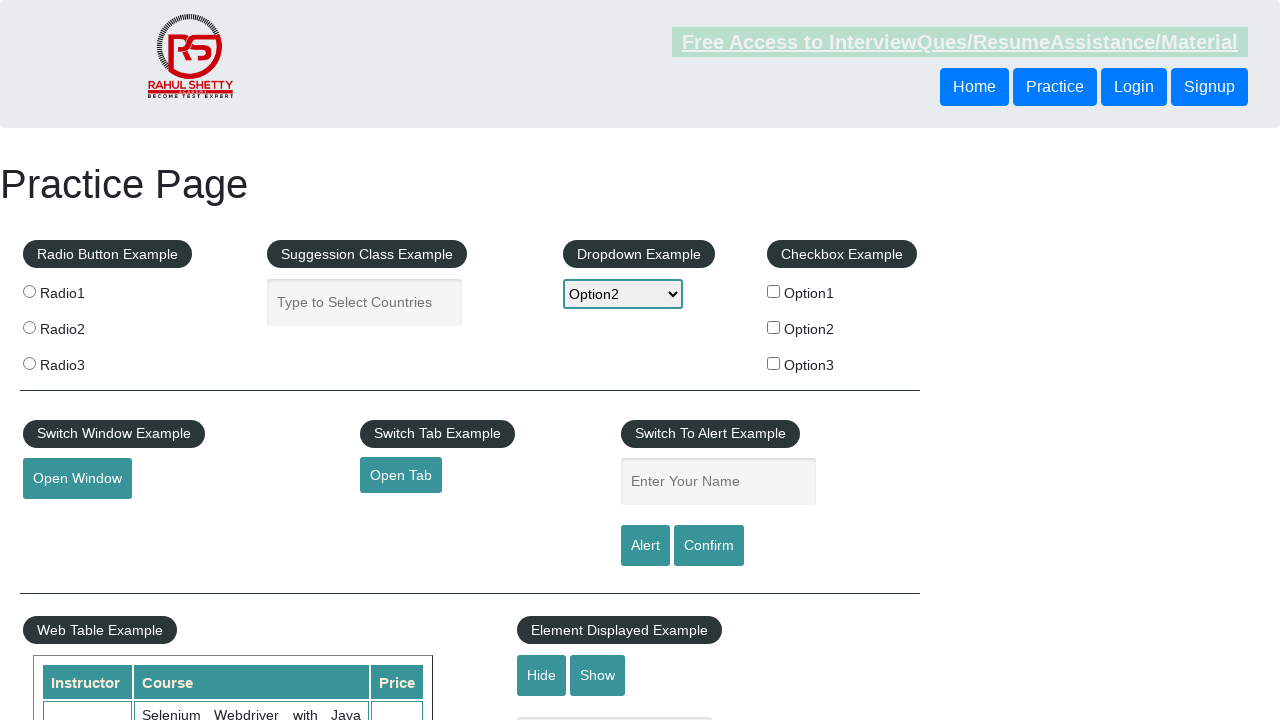

Verified selection after text selection: option2
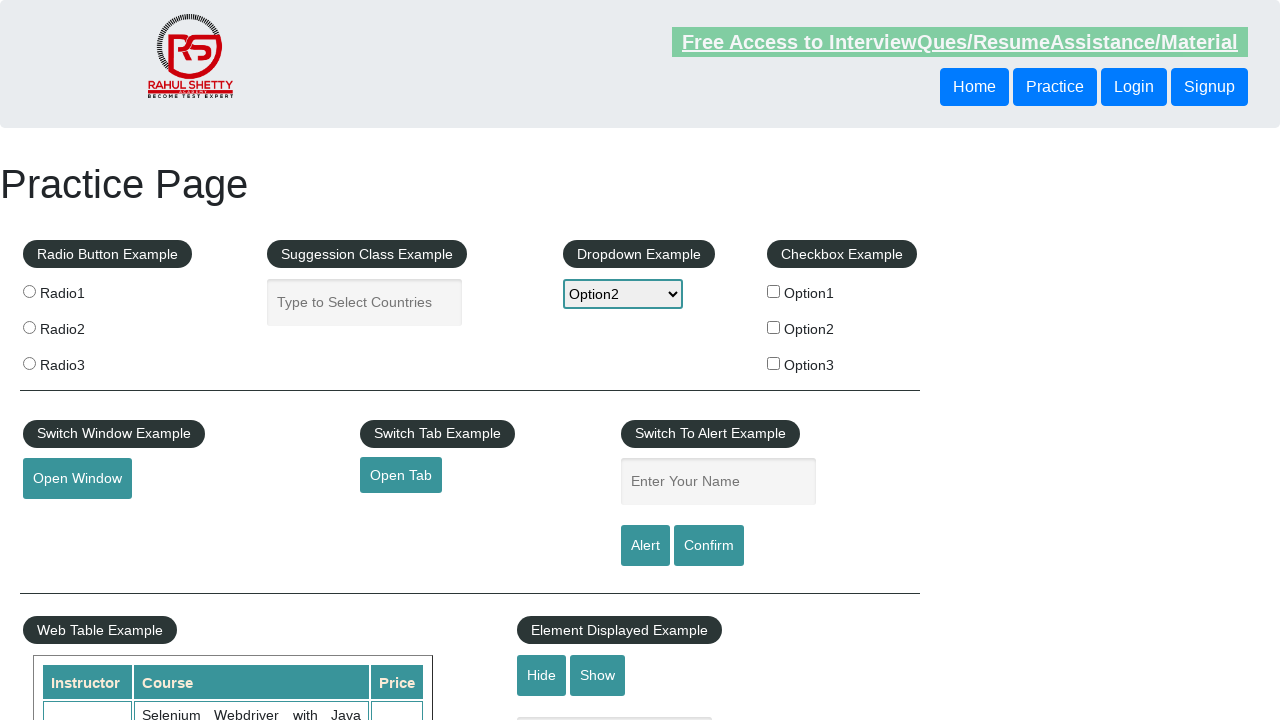

Selected 'option3' from dropdown by value on #dropdown-class-example
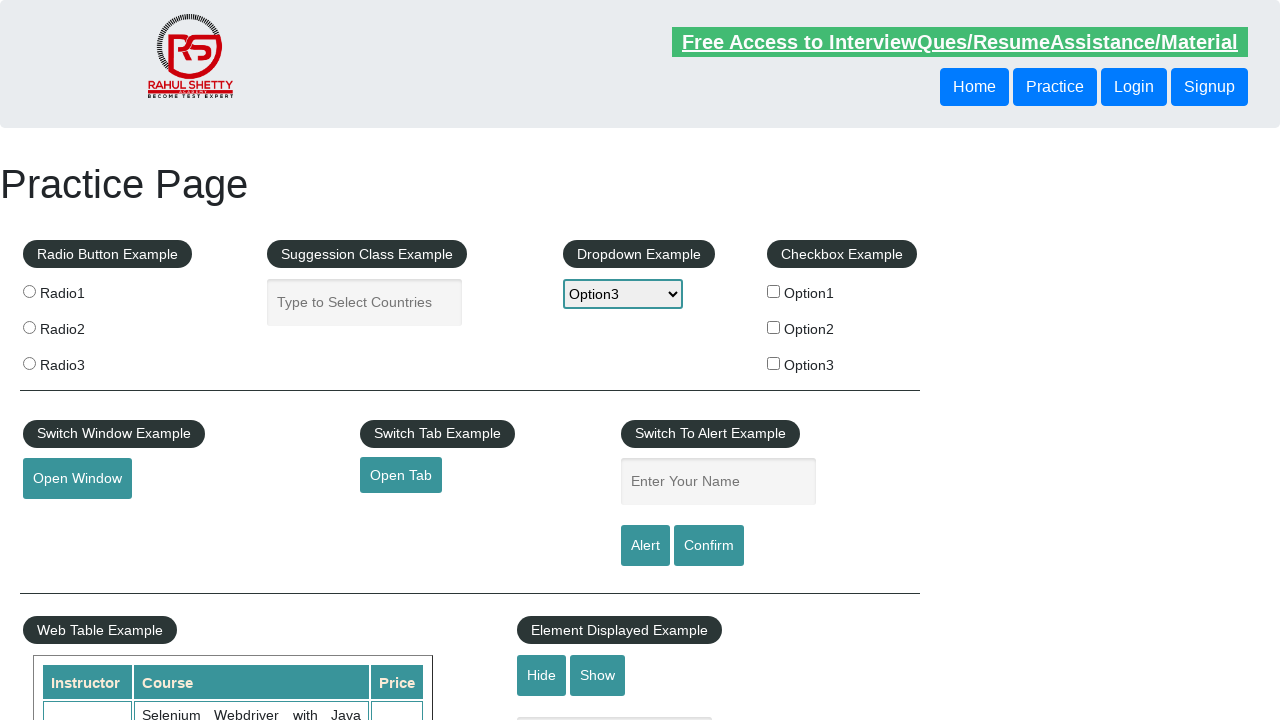

Verified selection after value selection: option3
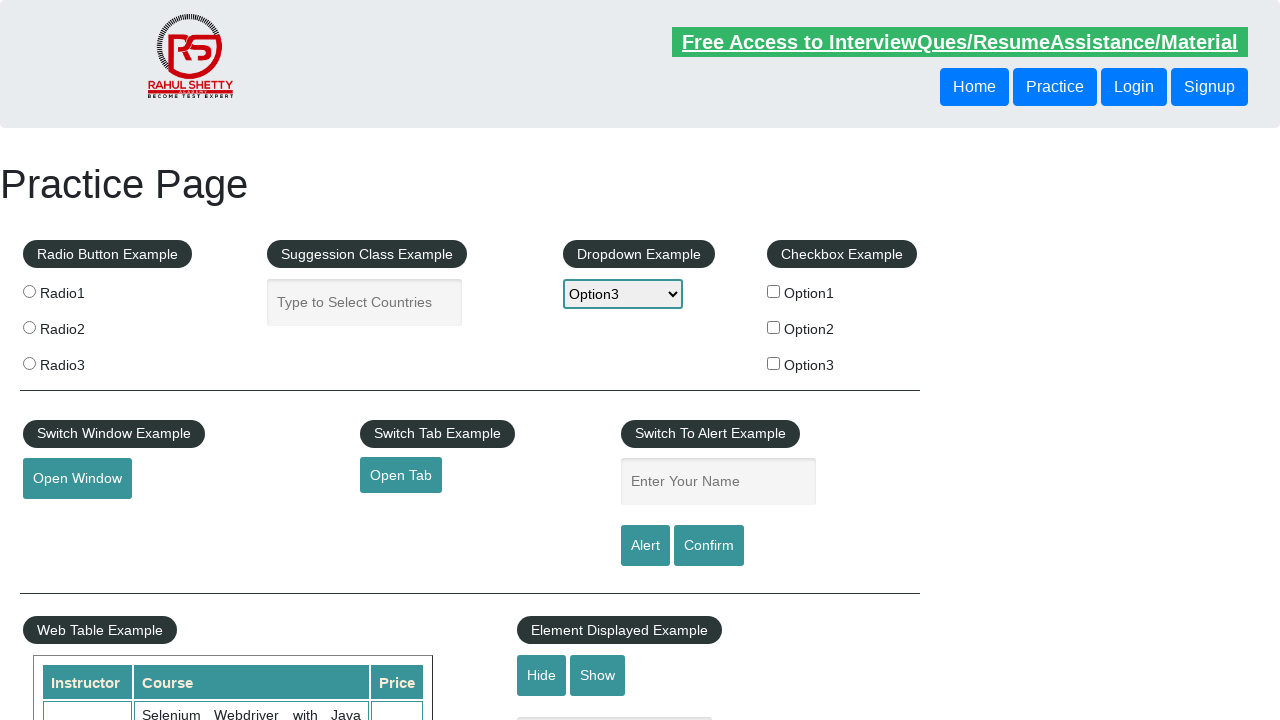

Retrieved all dropdown options - total count: 4
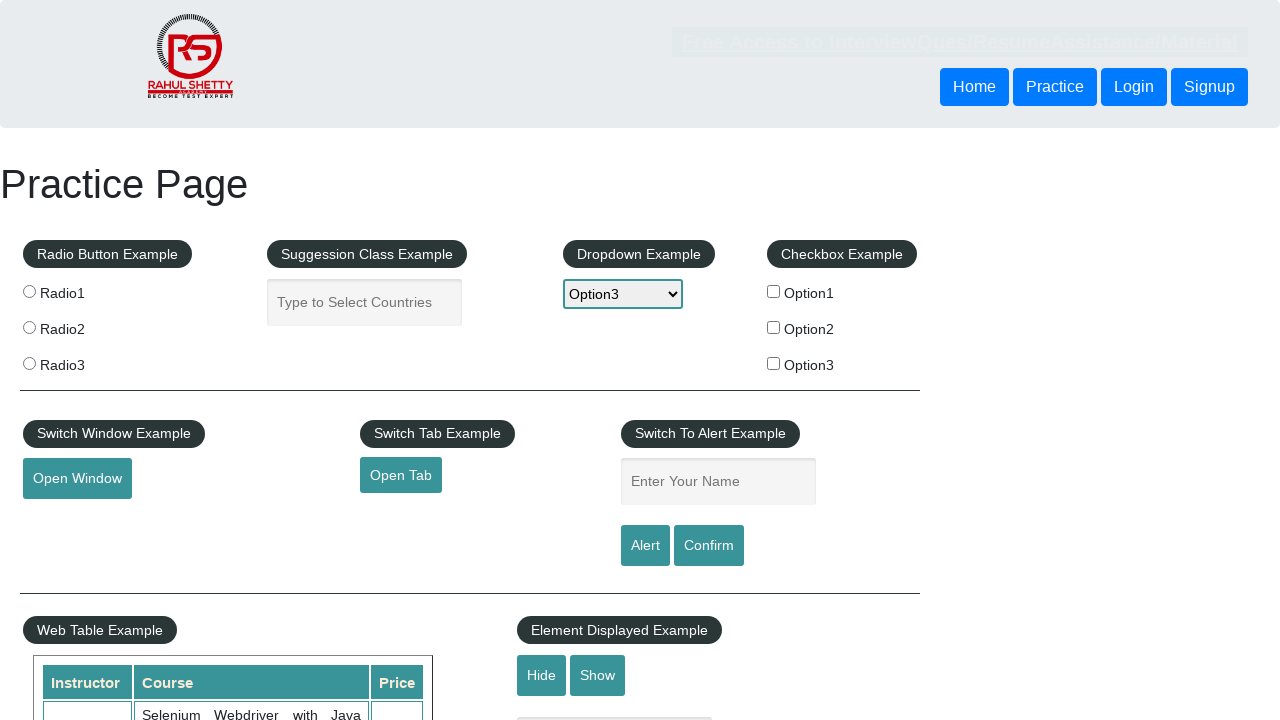

Iterated through all dropdown options and printed their text content
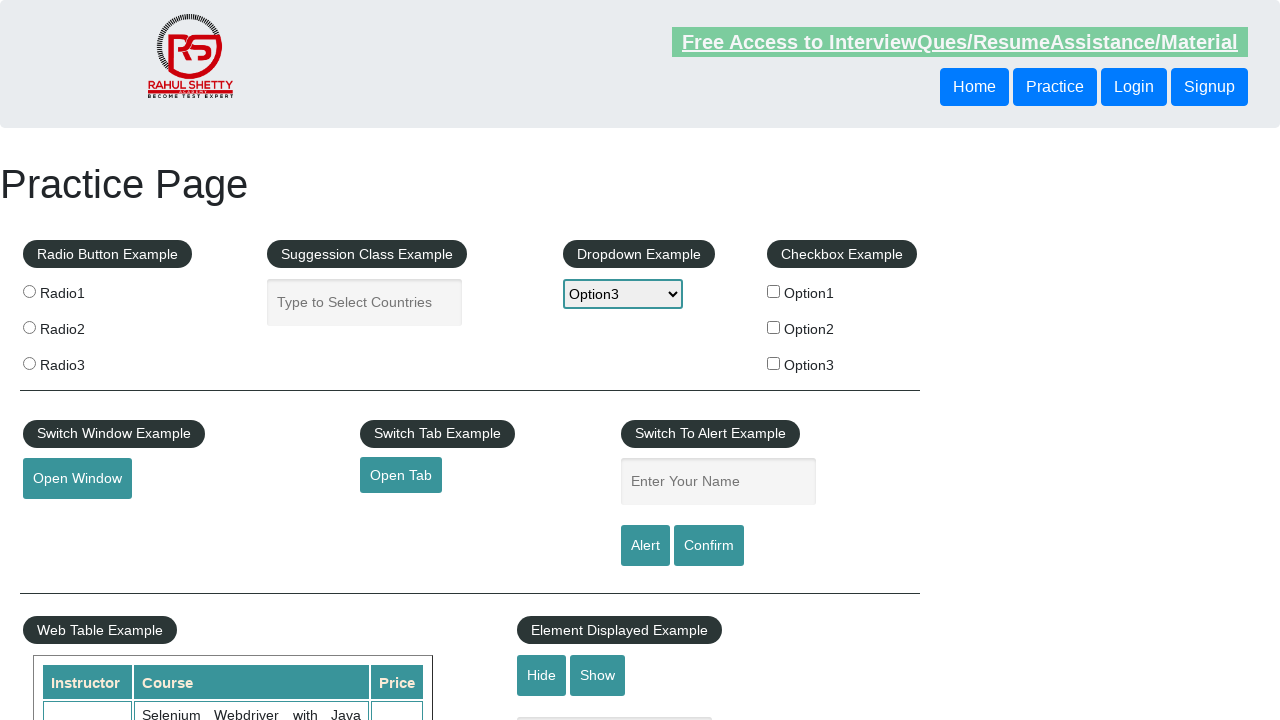

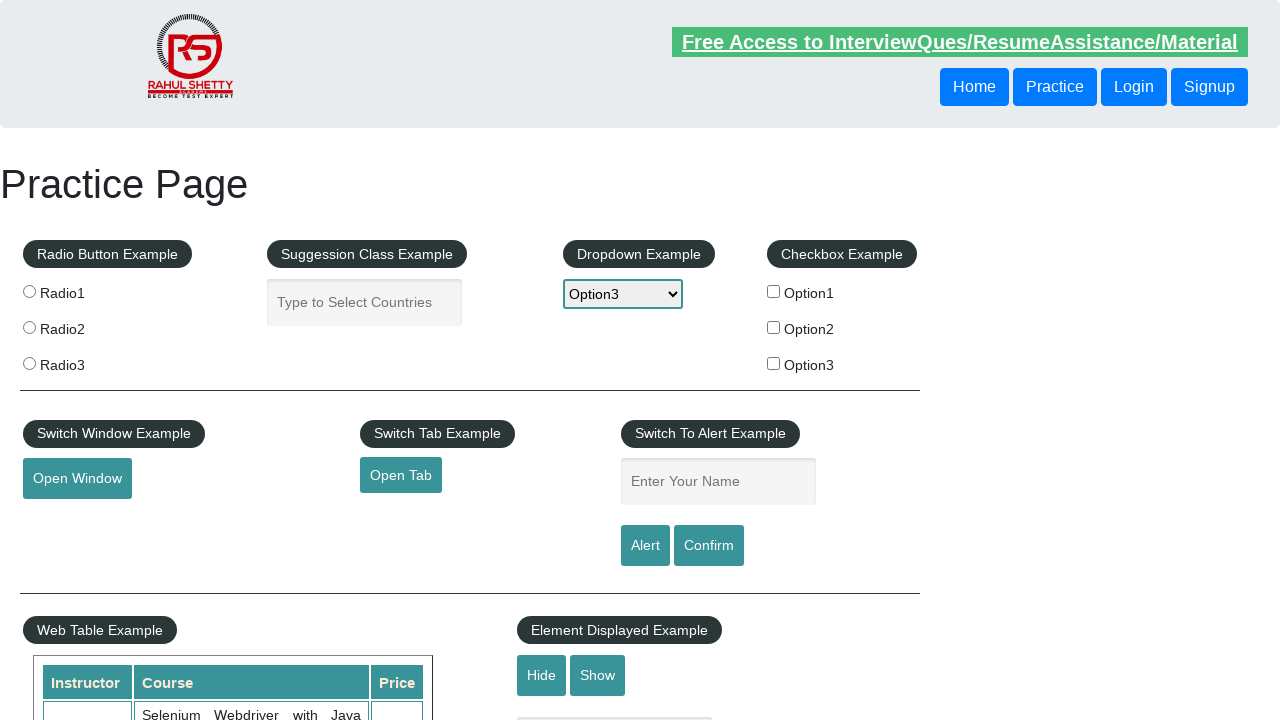